Navigates to the Playwright documentation website and clicks on the Docs link to access the introduction page

Starting URL: https://playwright.dev/

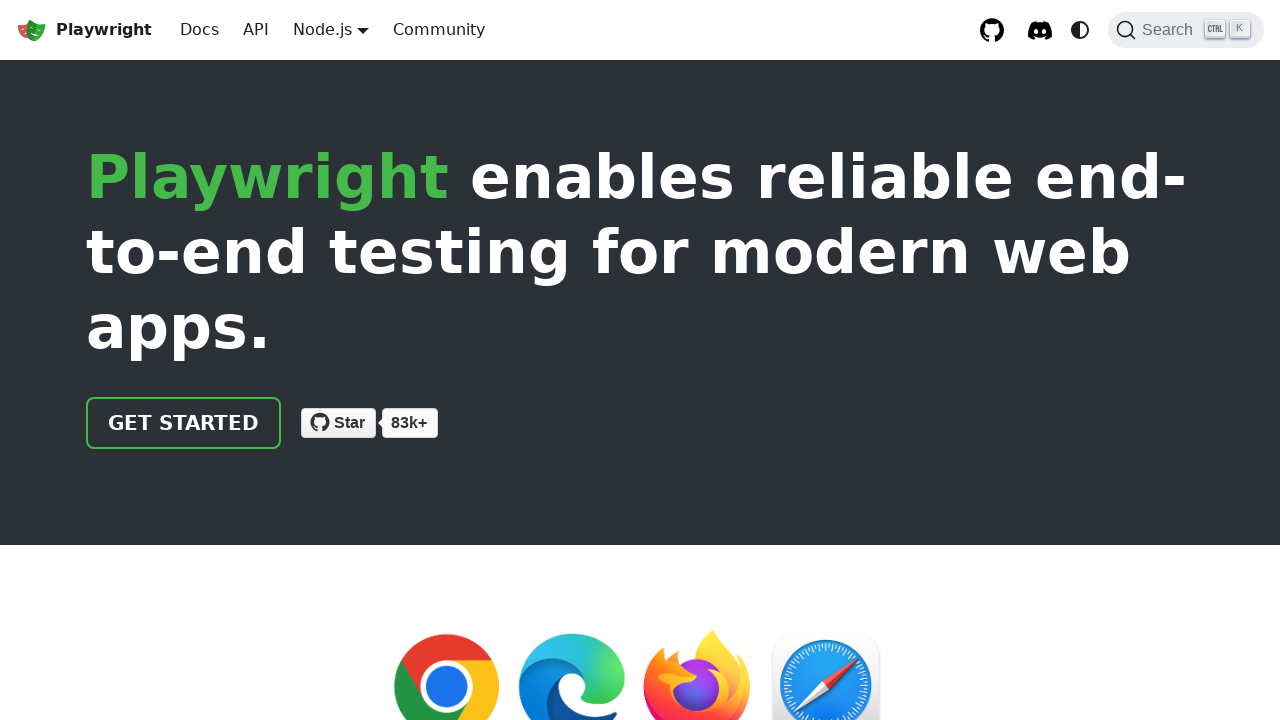

Clicked on the Docs link at (200, 30) on internal:role=link[name="Docs"i]
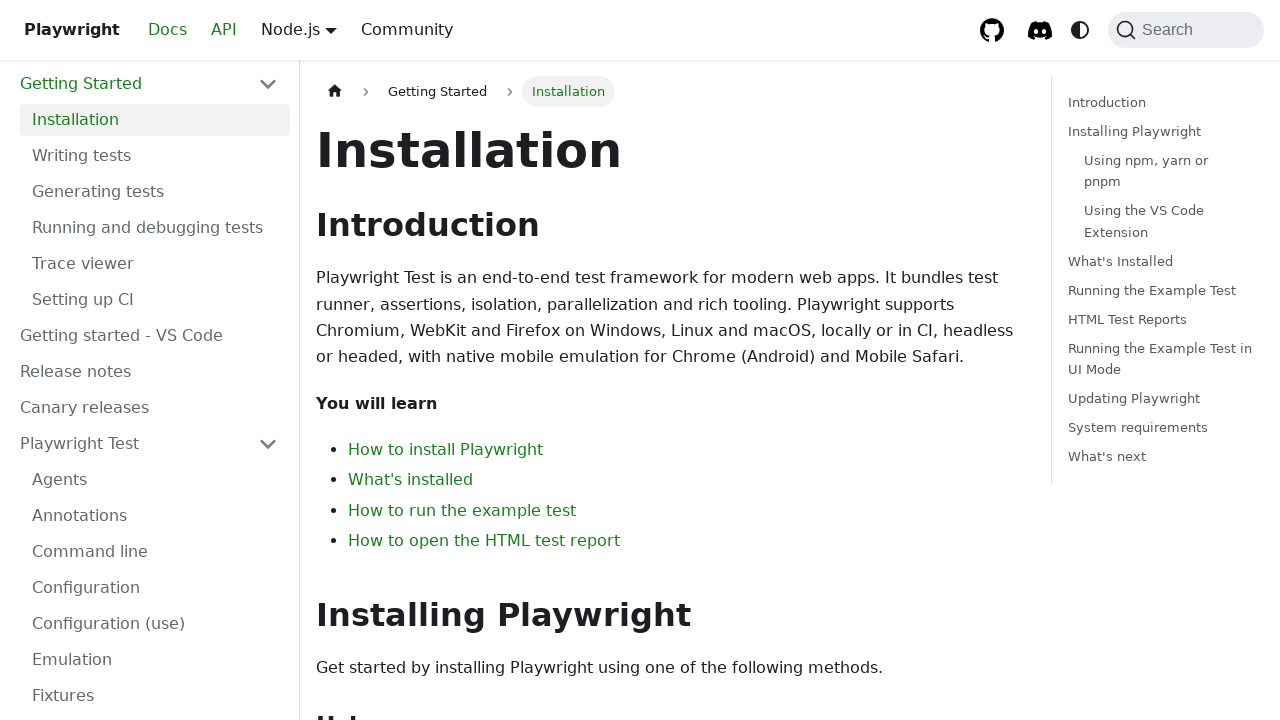

Navigated to Playwright documentation intro page
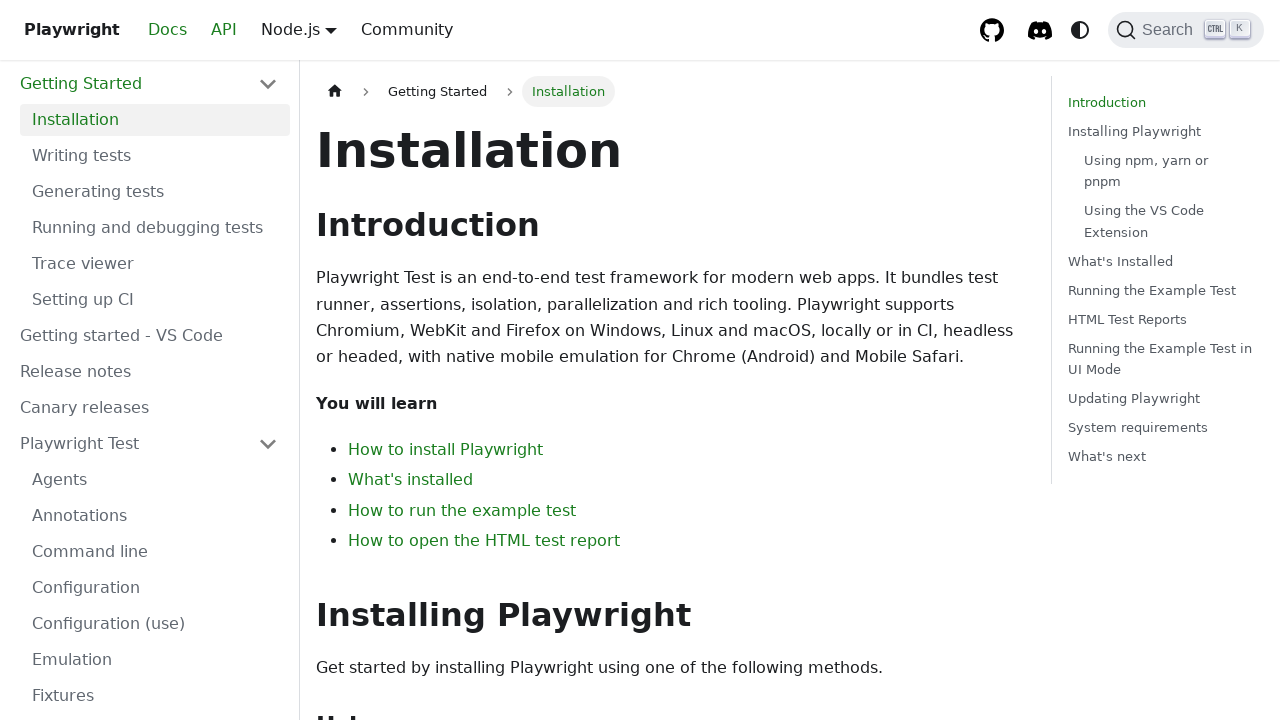

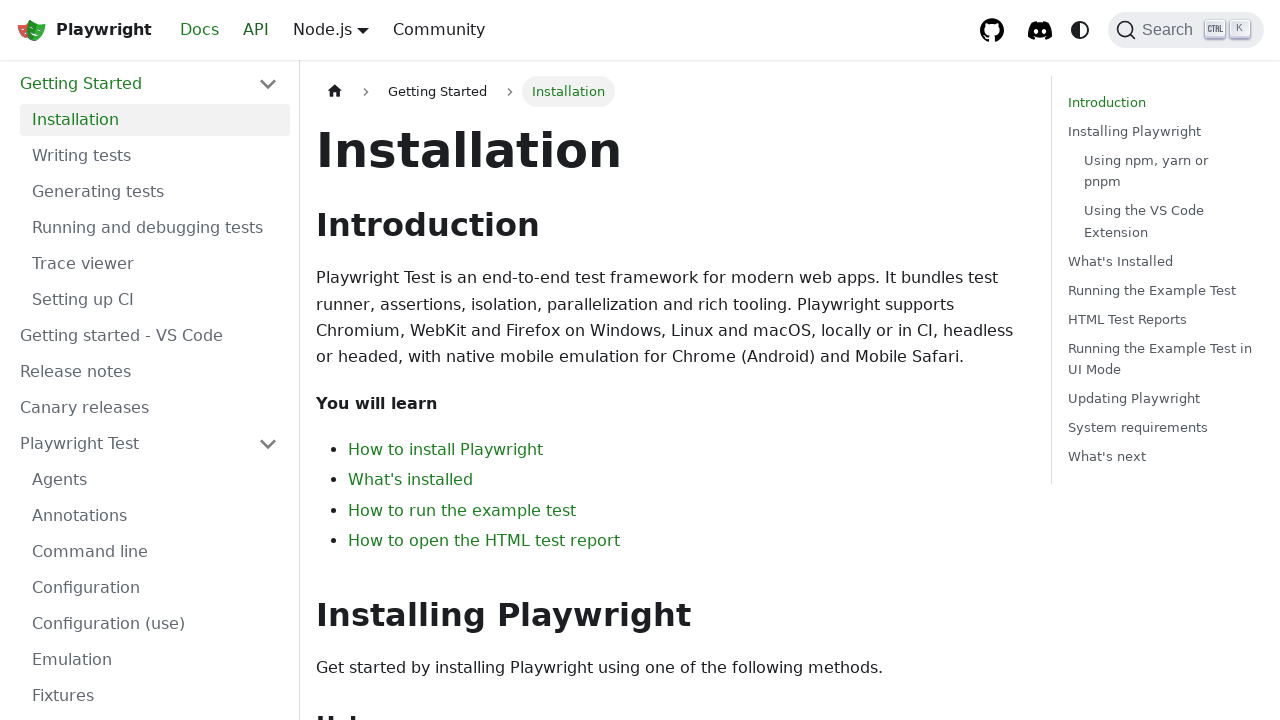